Tests navigation to a product category and product page, verifying the Add to Cart button is displayed

Starting URL: https://www.demoblaze.com

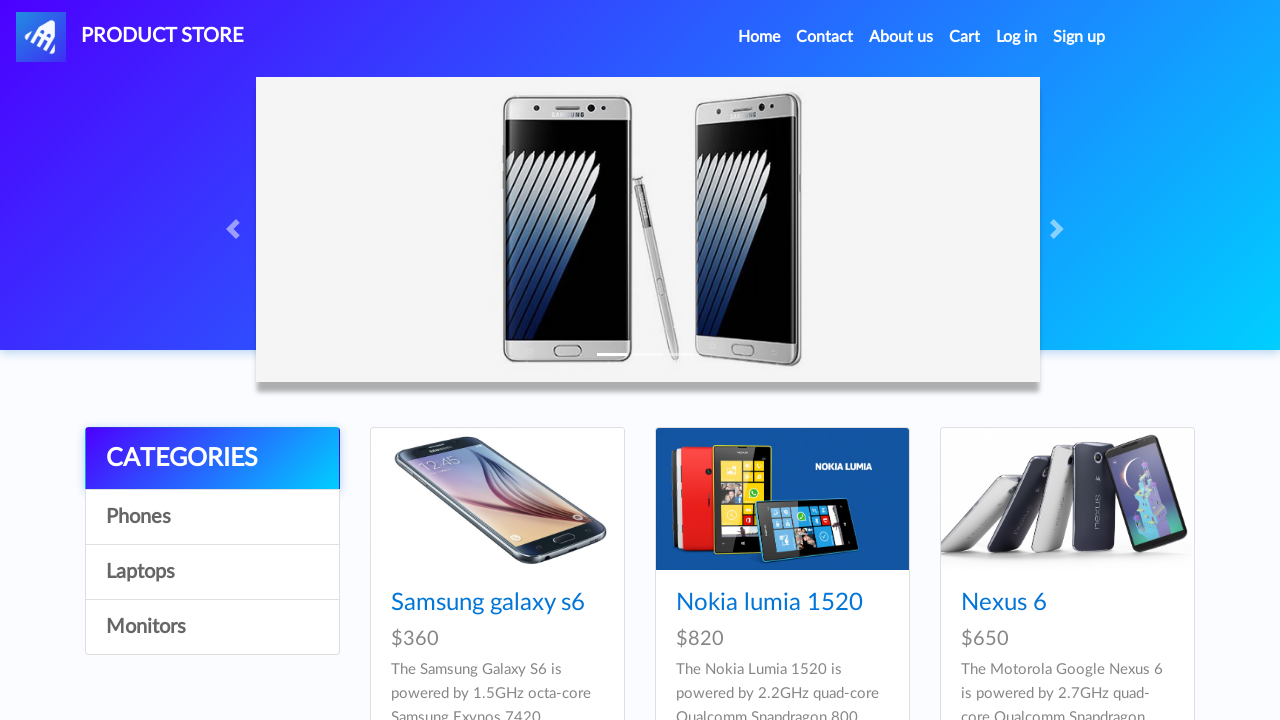

Clicked on the 4th category (Monitors) in the list at (212, 627) on div.list-group a:nth-child(4)
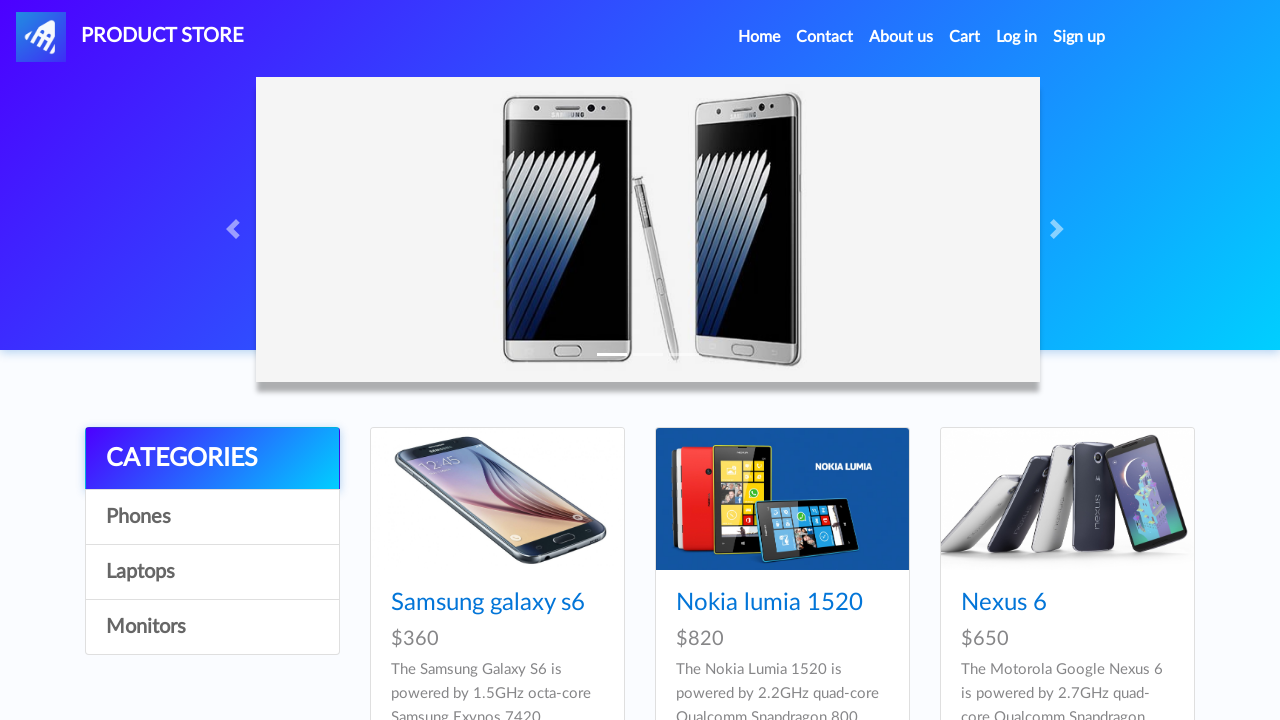

Waited for products to load
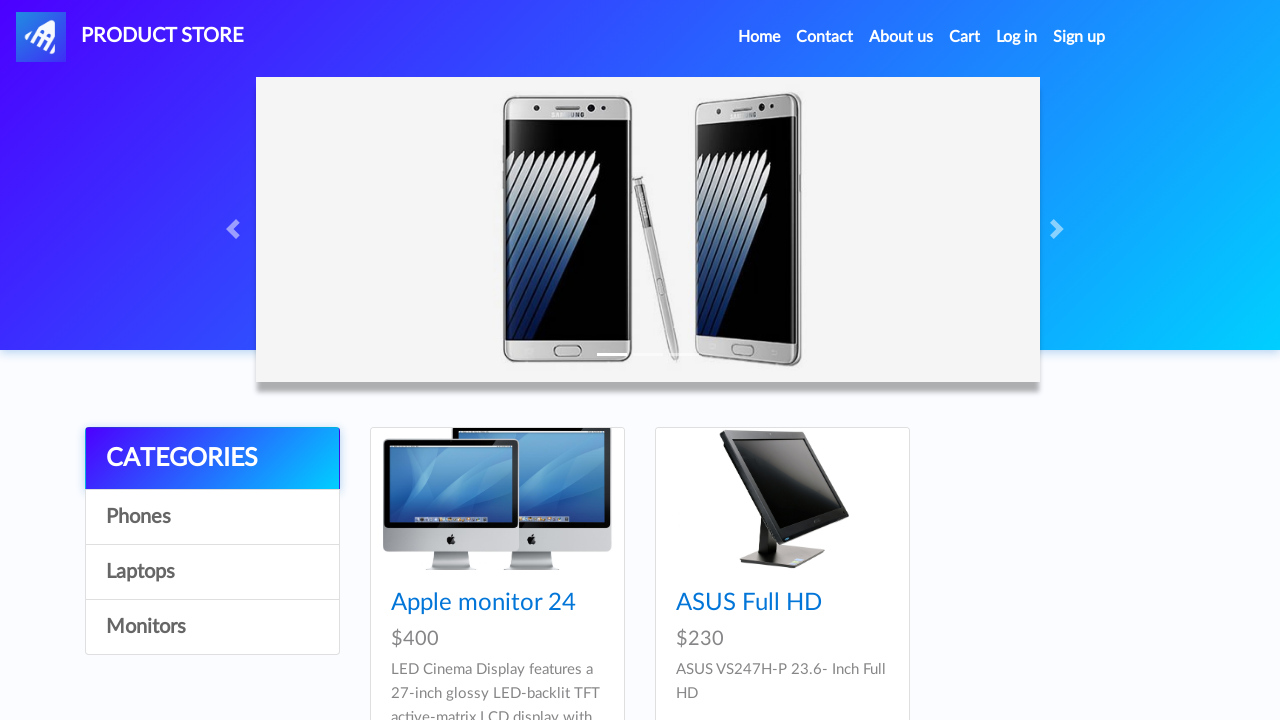

Clicked on a specific product to navigate to product page at (484, 603) on div.card-block h4 a[href='prod.html?idp_=10']
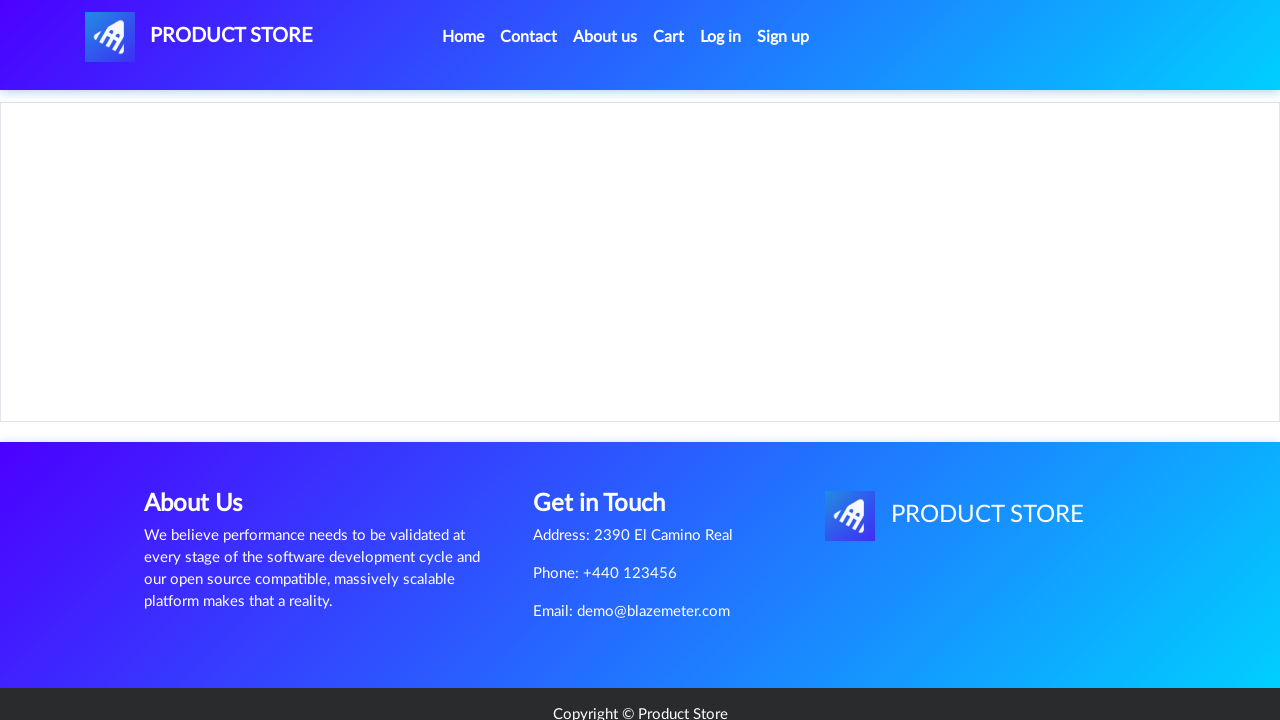

Verified Add to Cart button is displayed on product page
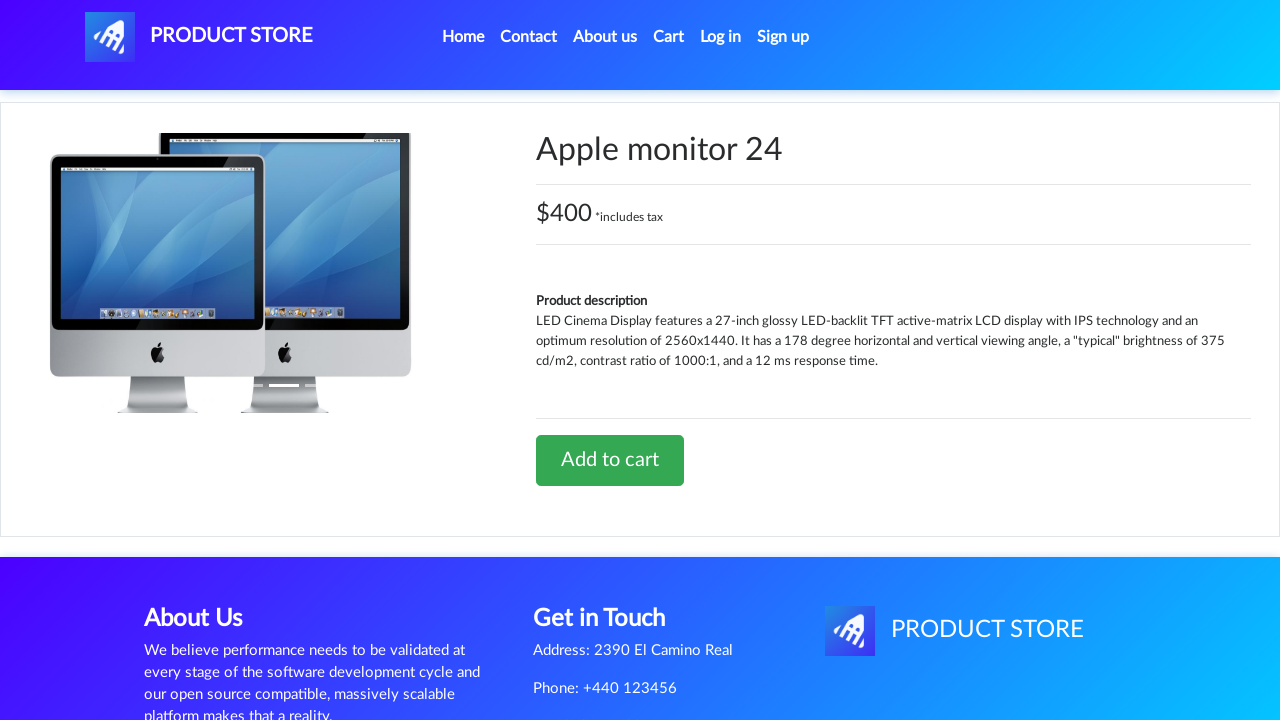

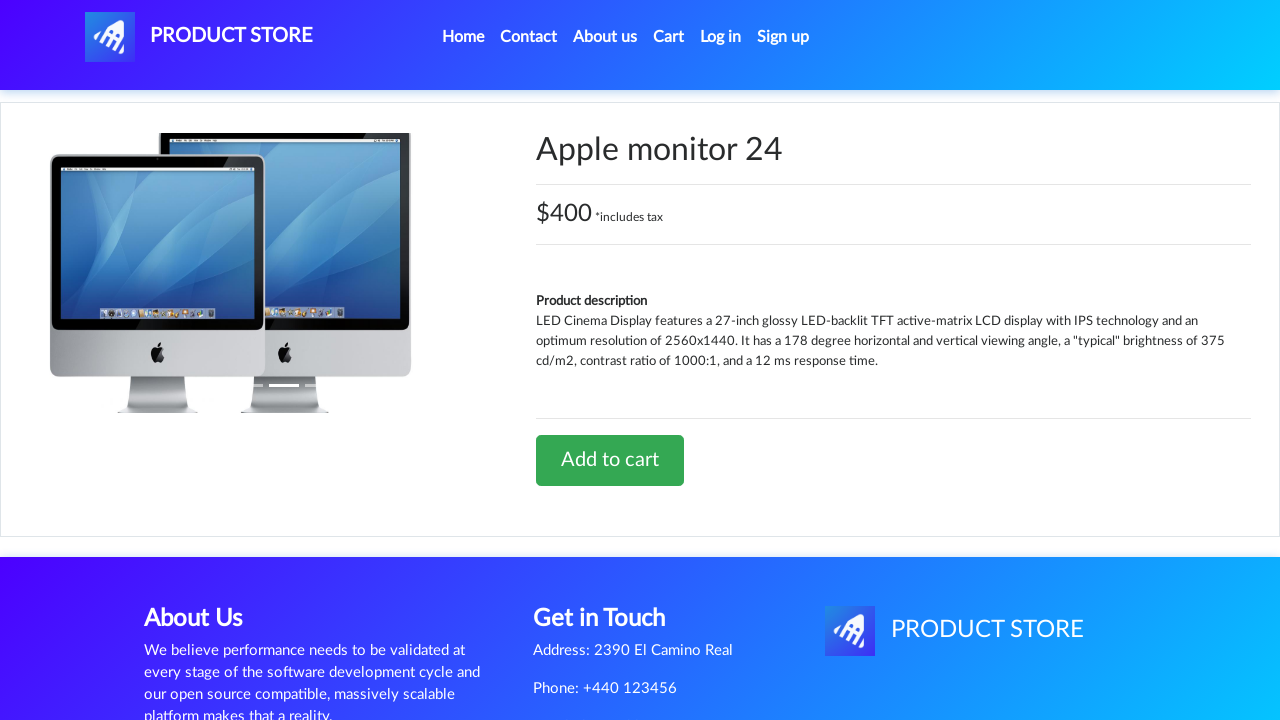